Tests that a checkbox can be dynamically removed and added back by clicking the Remove/Add button, verifying the checkbox disappears and reappears with appropriate messages.

Starting URL: https://the-internet.herokuapp.com/dynamic_controls

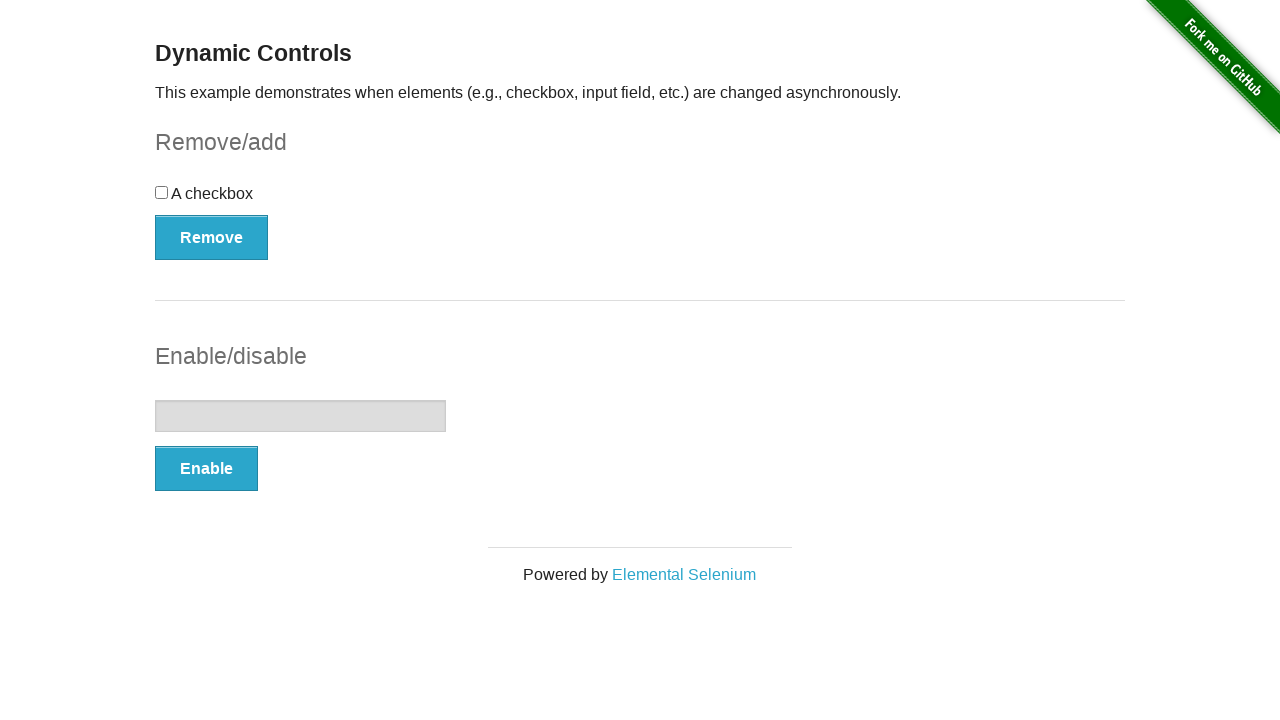

Verified checkbox is initially present
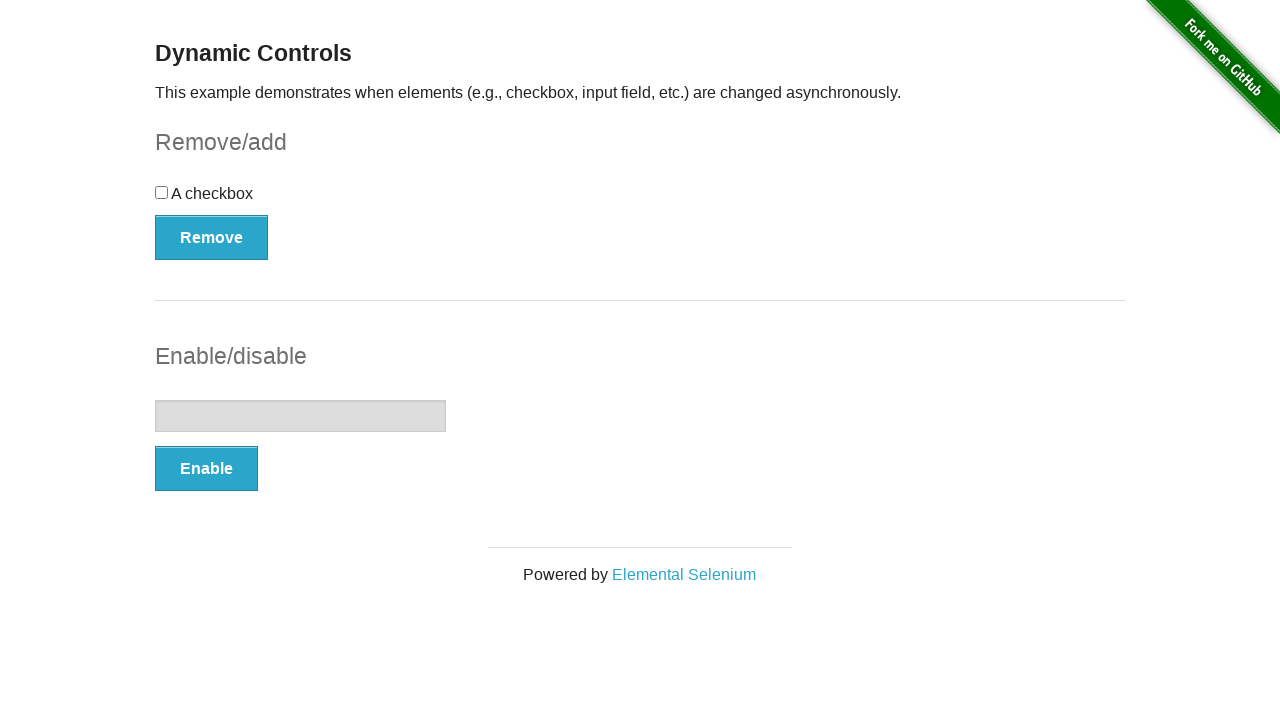

Clicked Remove button to remove checkbox at (212, 237) on button:has-text('Remove')
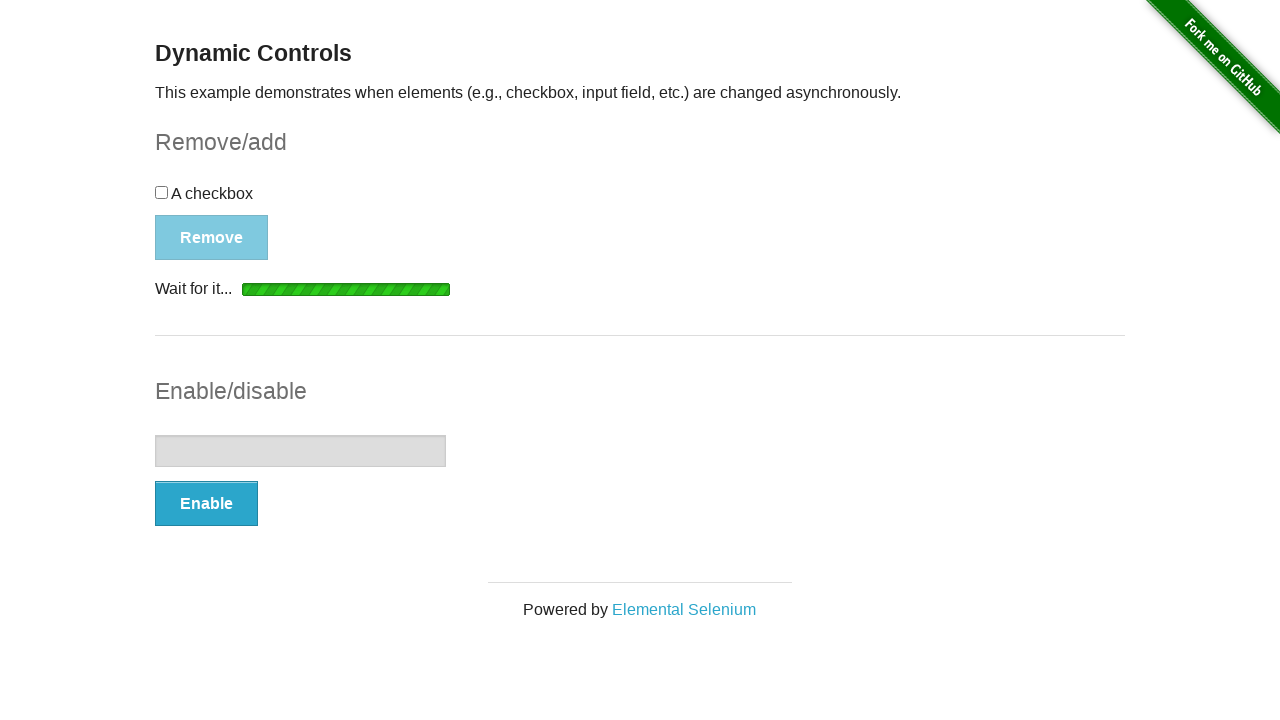

Waited for 'It's gone!' message confirming checkbox removal
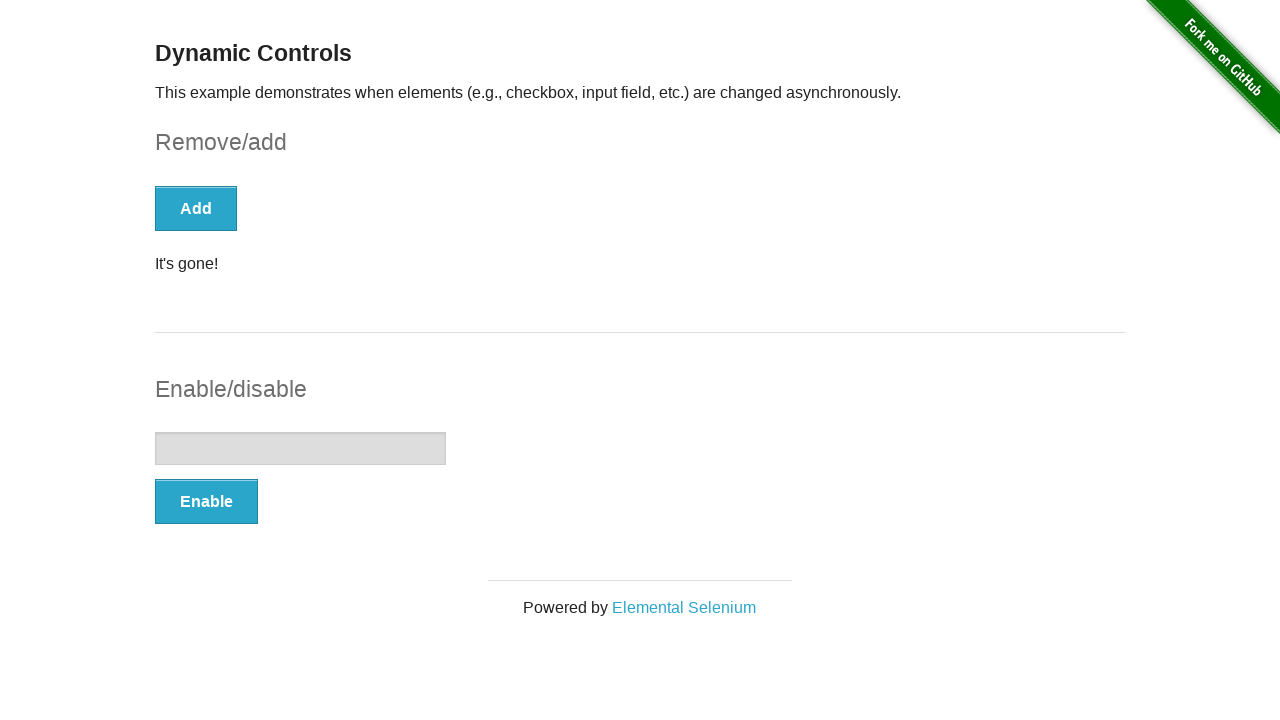

Verified checkbox is no longer present (count == 0)
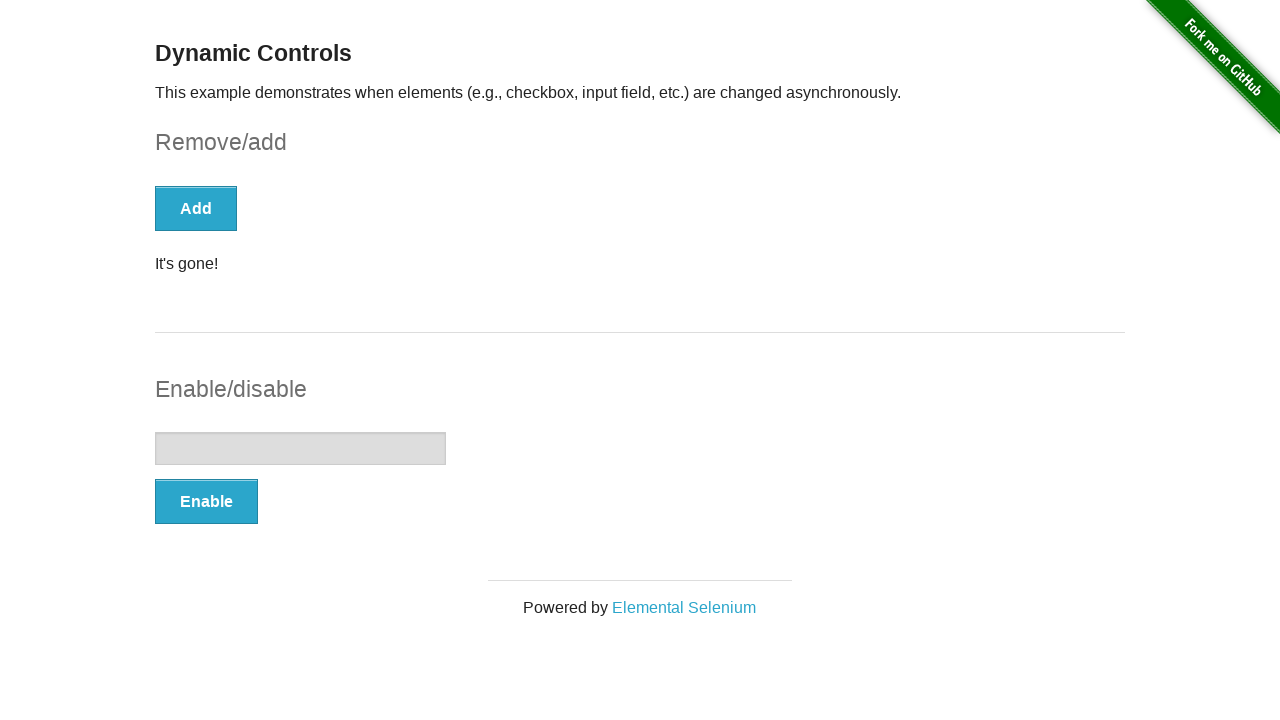

Clicked Add button to add checkbox back at (196, 208) on button:has-text('Add')
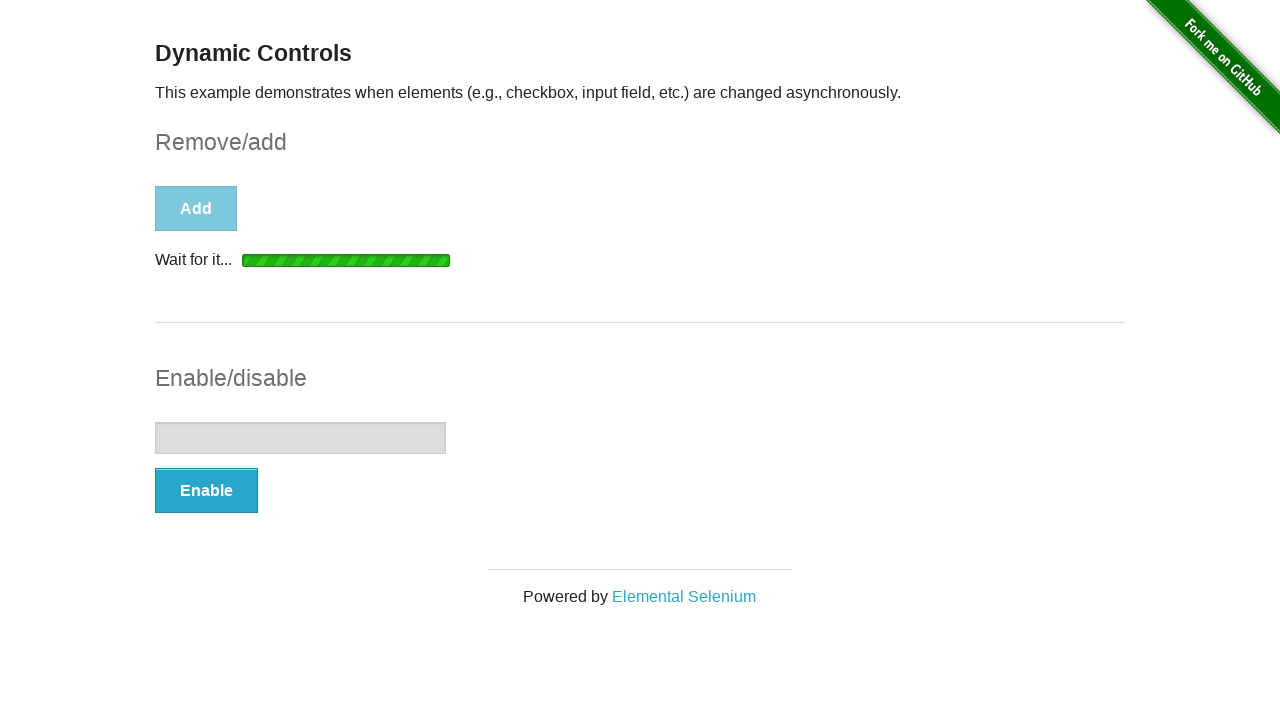

Waited for 'It's back!' message confirming checkbox has been re-added
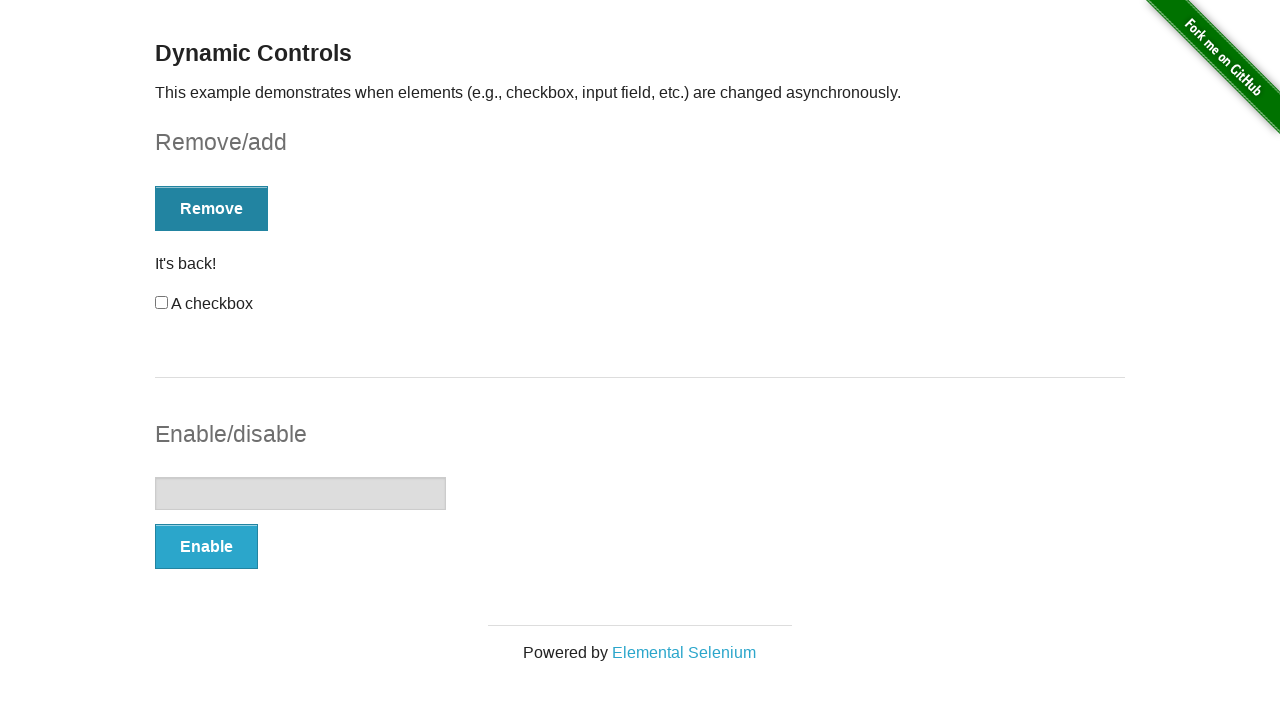

Verified checkbox is present again
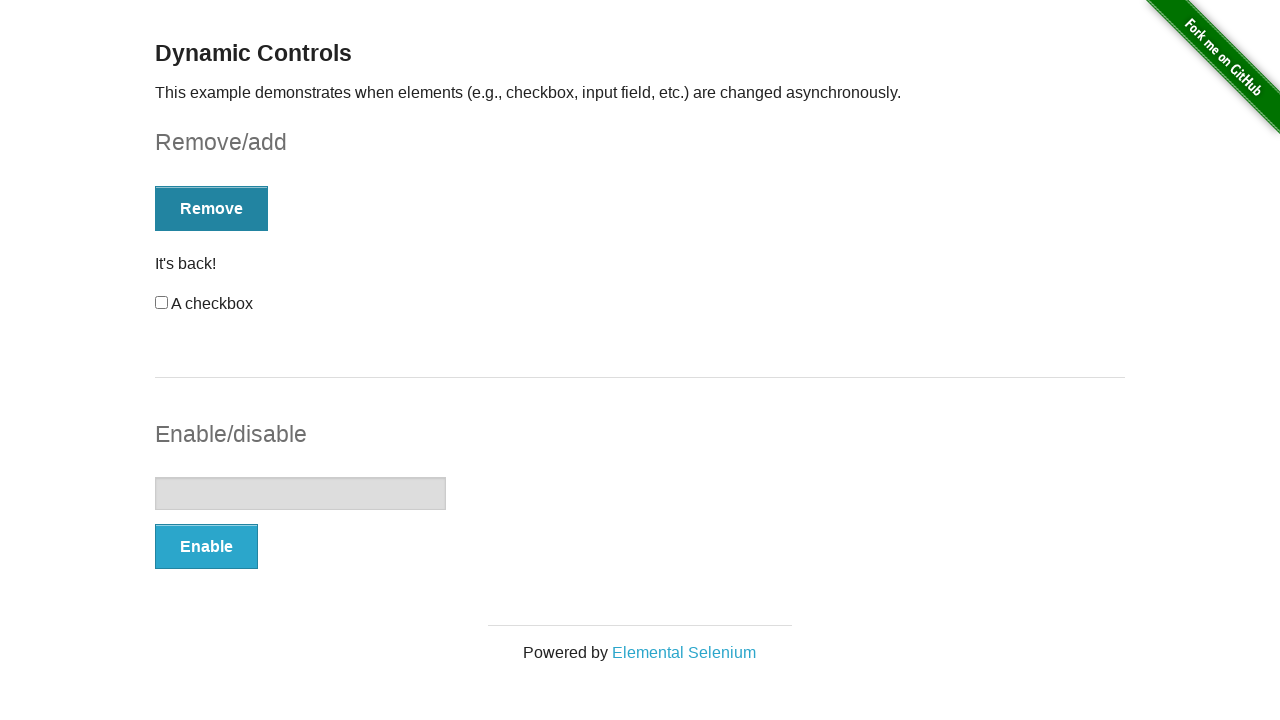

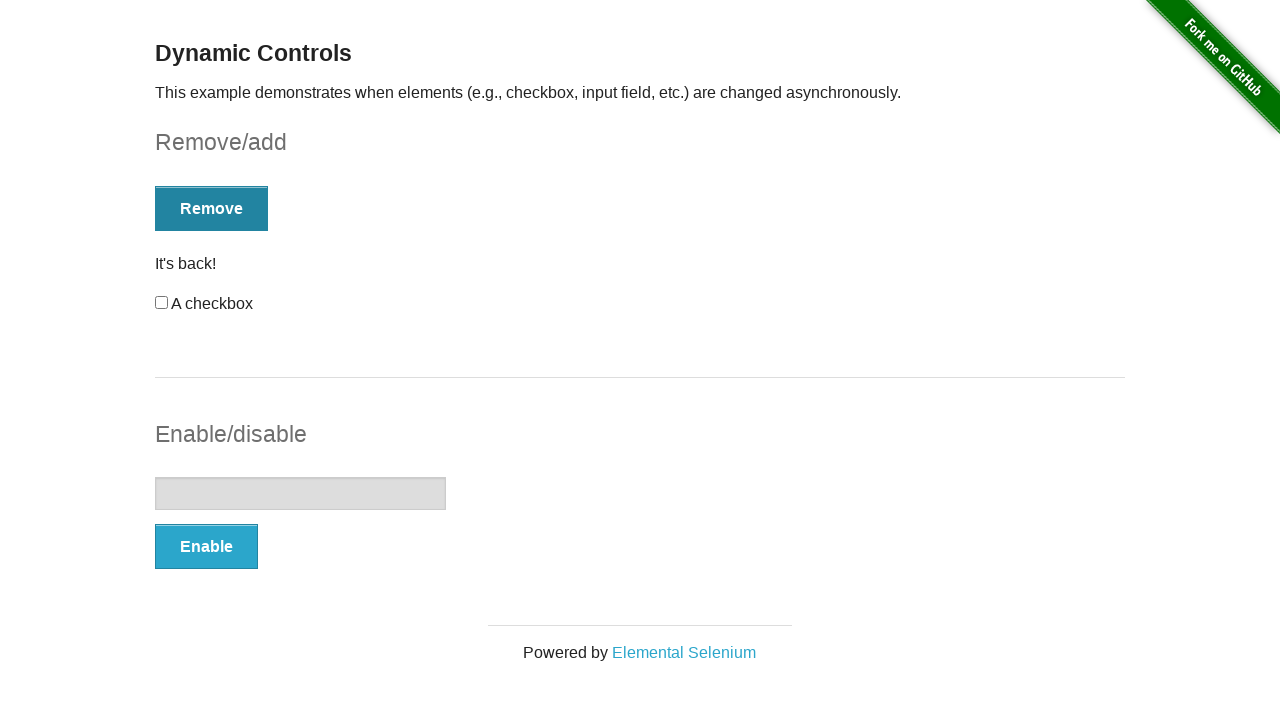